Tests the forgot password navigation flow by clicking the 'Forgot your password' link and verifying the reset password page loads

Starting URL: https://opensource-demo.orangehrmlive.com/

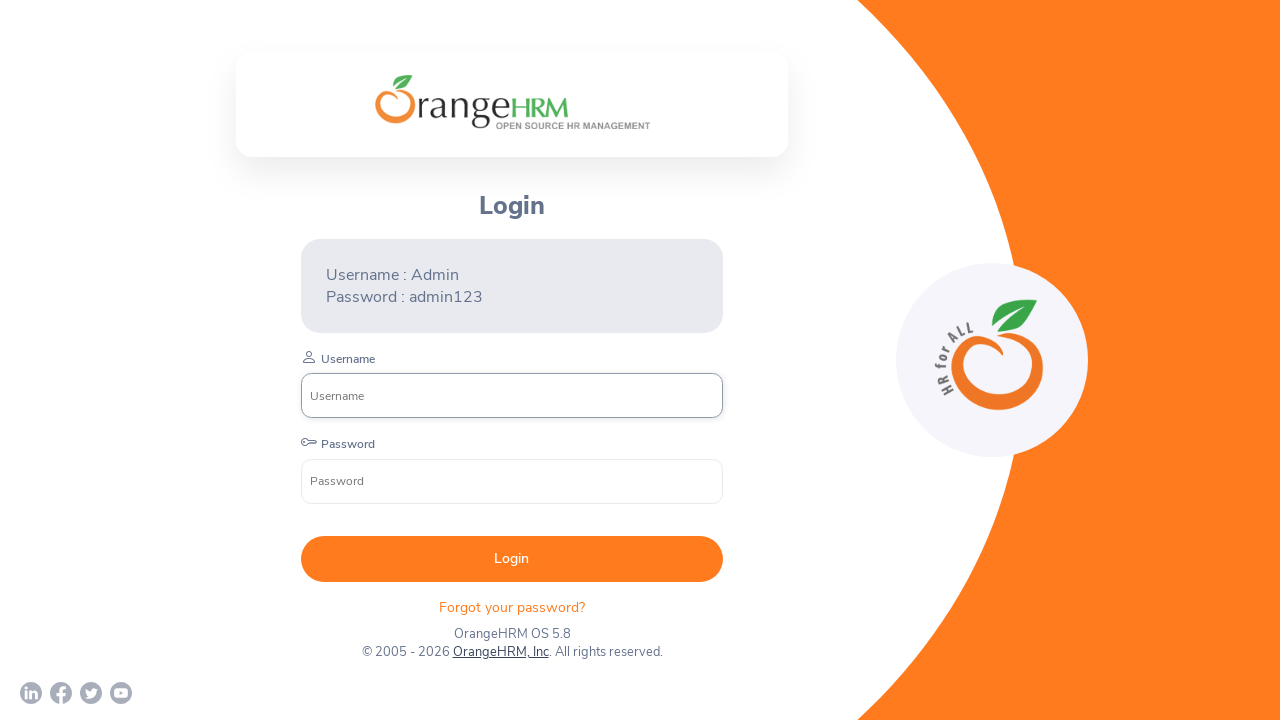

Navigated to OrangeHRM login page
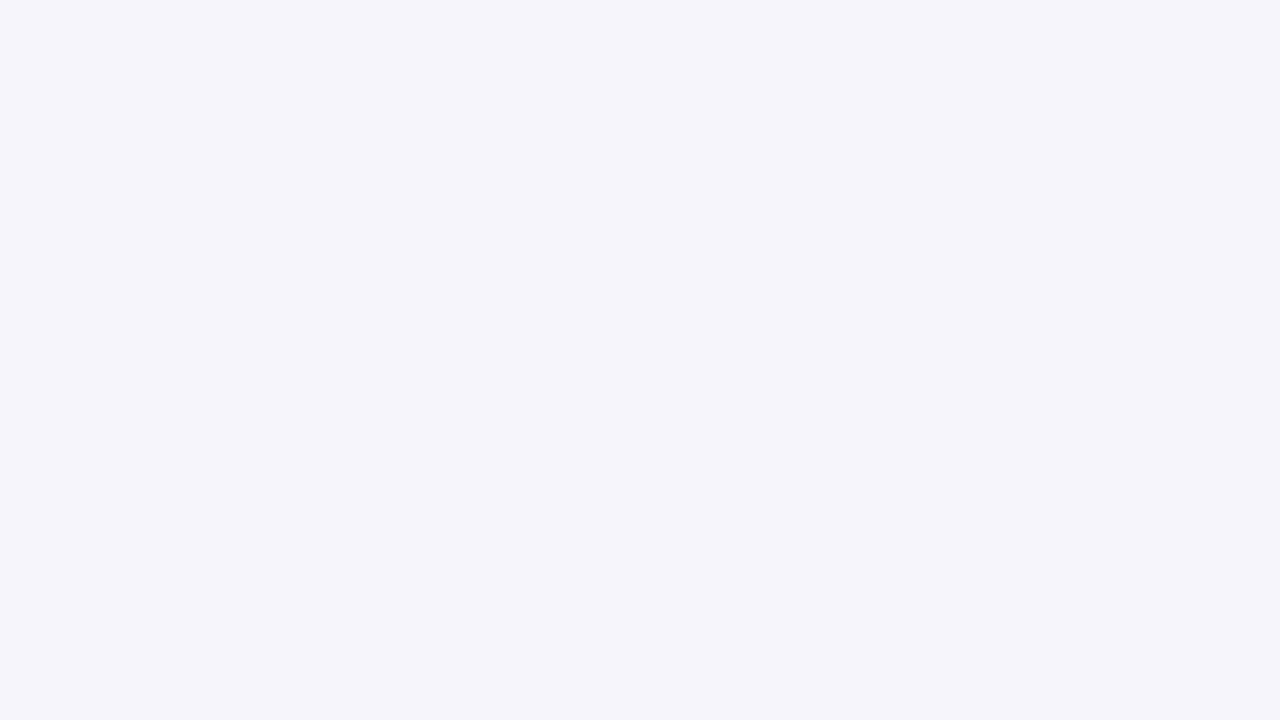

Clicked 'Forgot your password' link at (512, 606) on xpath=//p[@class='oxd-text oxd-text--p orangehrm-login-forgot-header']
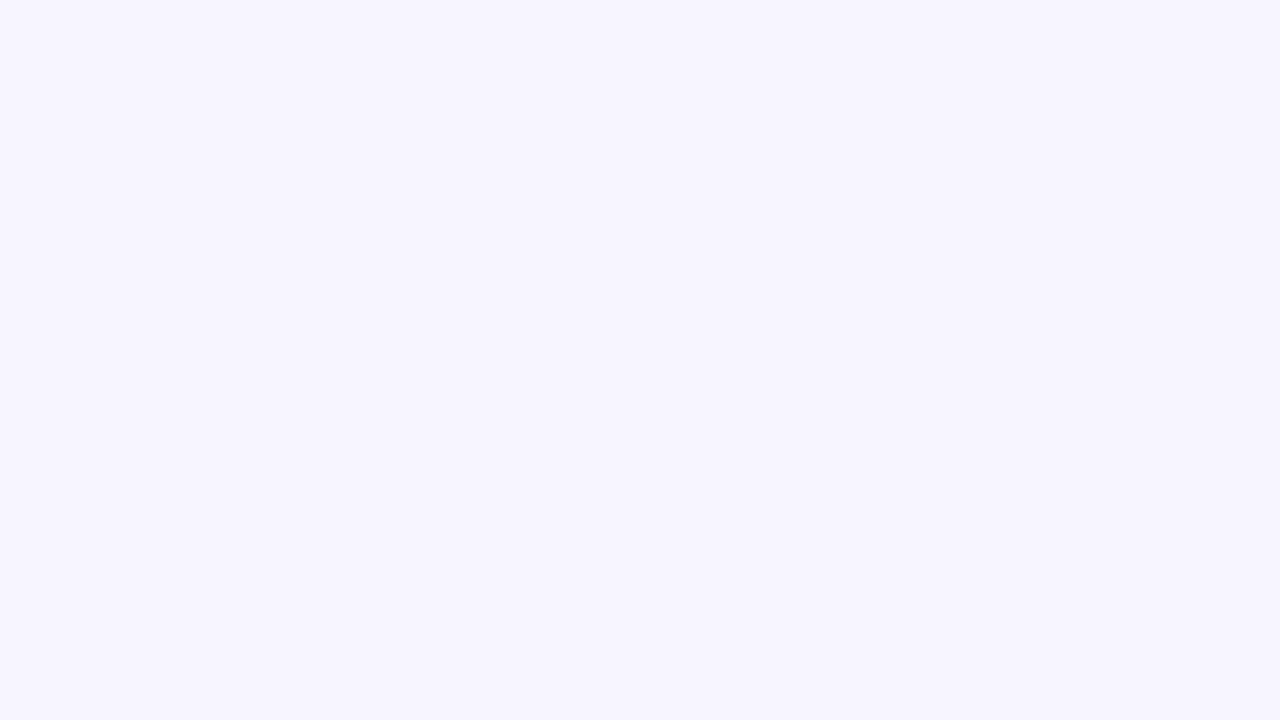

Reset Password page loaded successfully
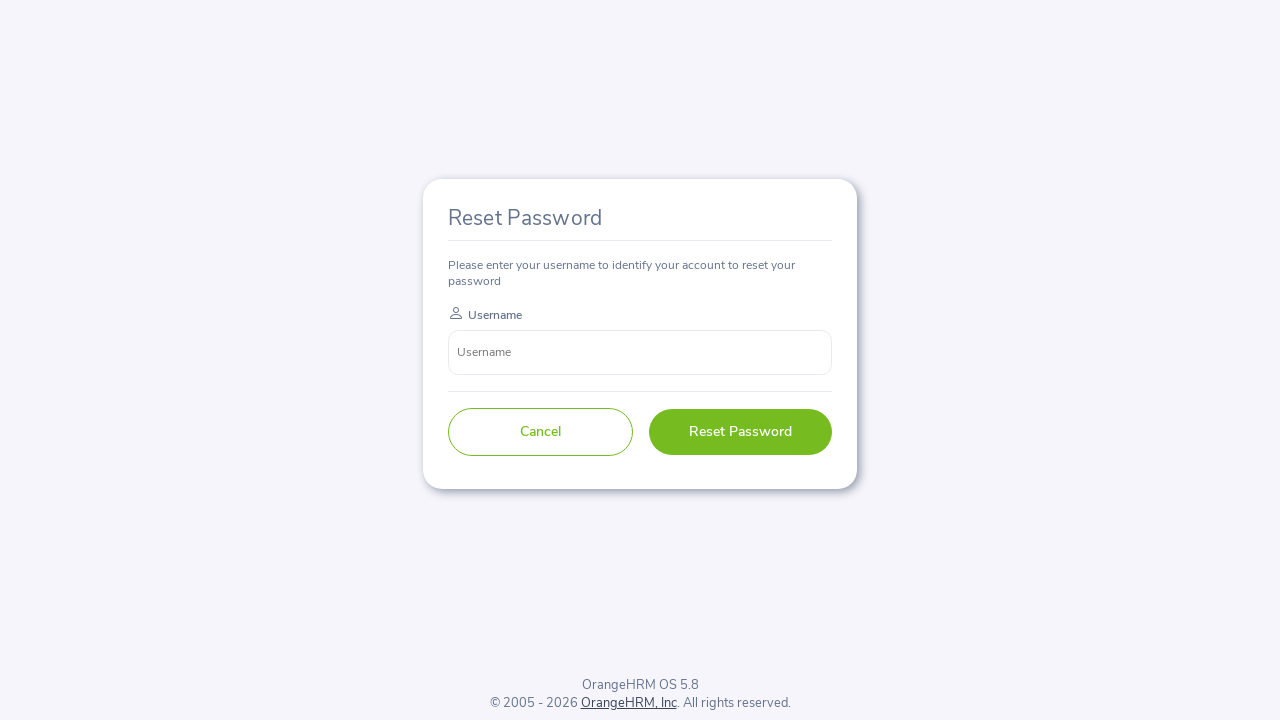

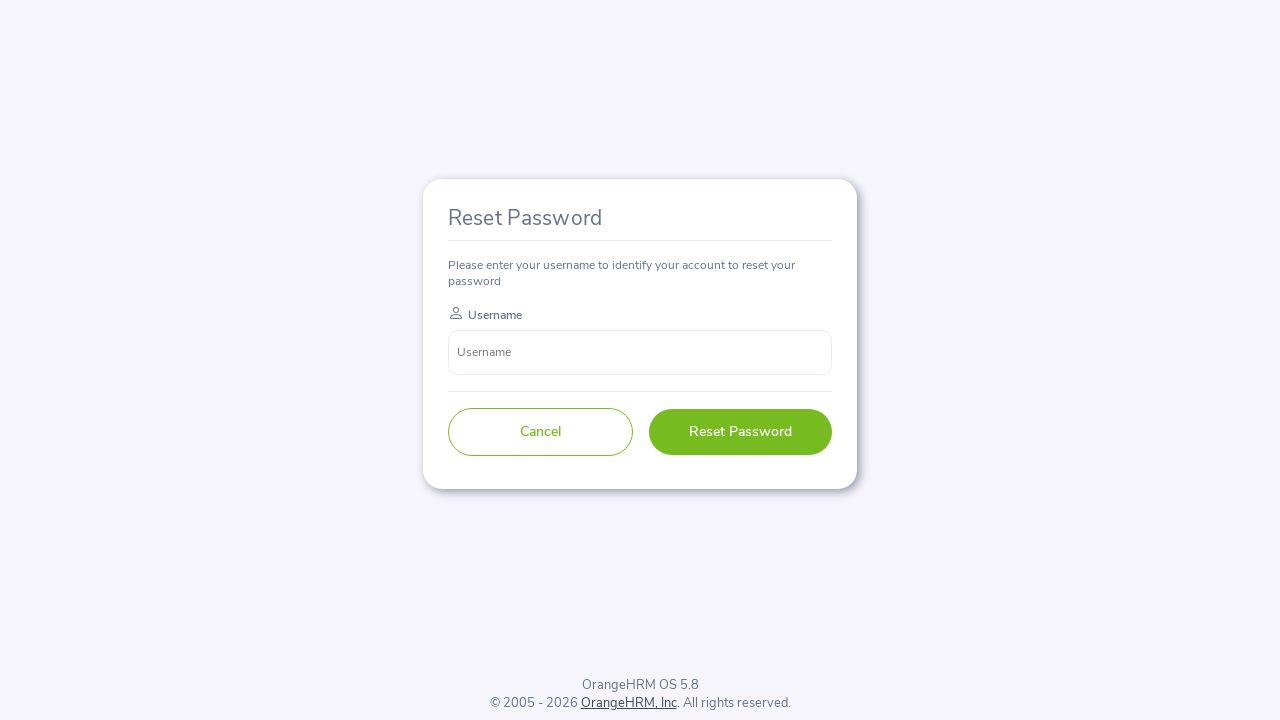